Tests that clicking the API link in the navbar changes the text color of the element, verifying hover/active state styling

Starting URL: https://webdriver.io/

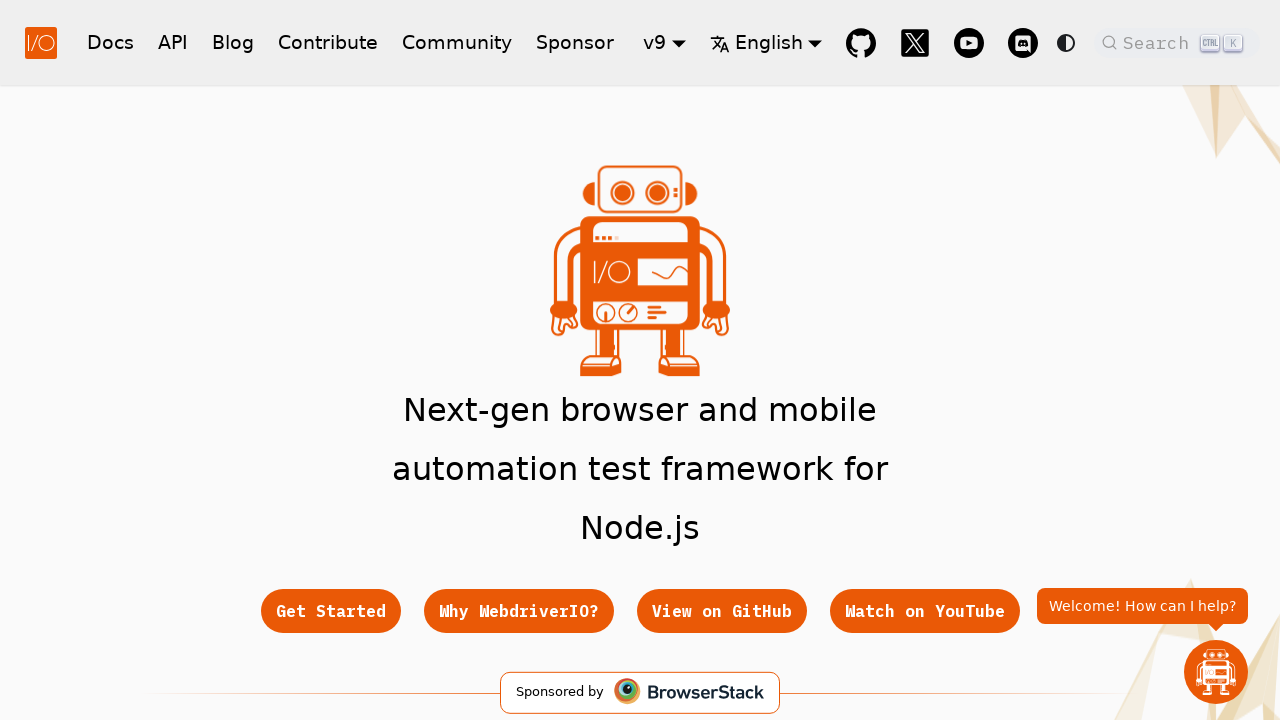

API link in navbar is displayed and ready
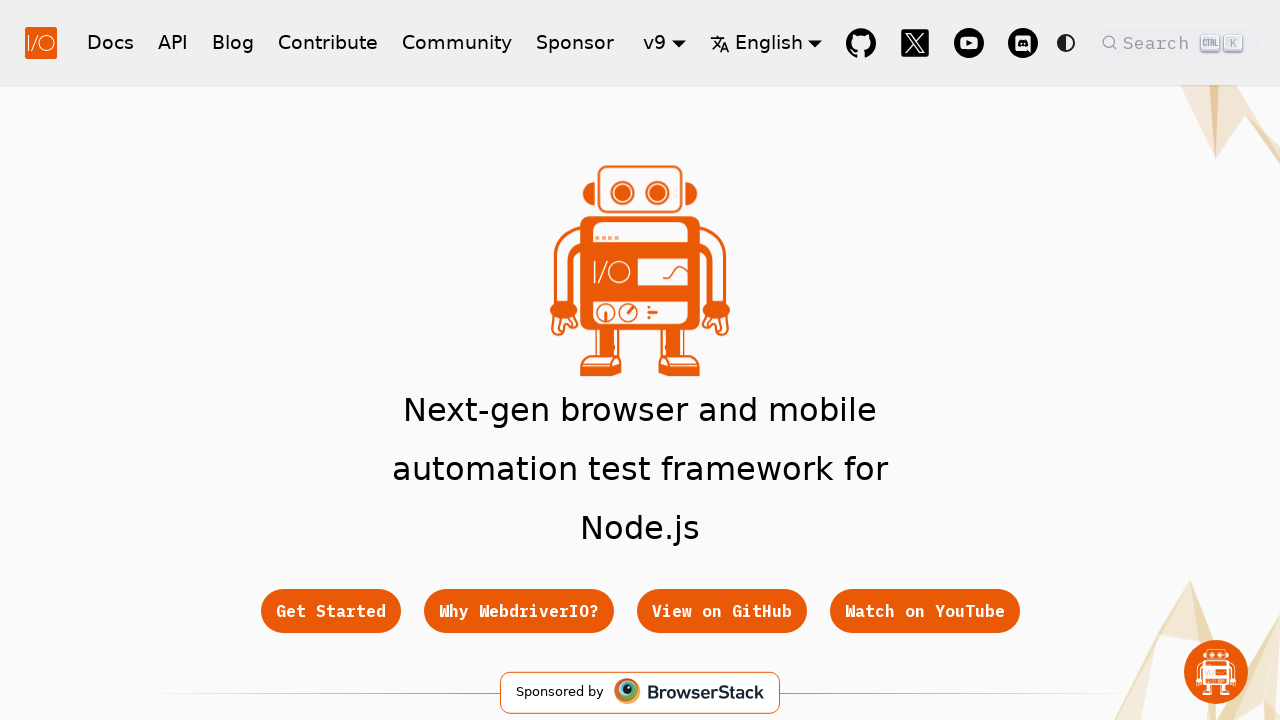

Clicked API link in navbar at (173, 42) on xpath=//a[contains(@class, 'navbar__item') and contains(text(), 'API')]
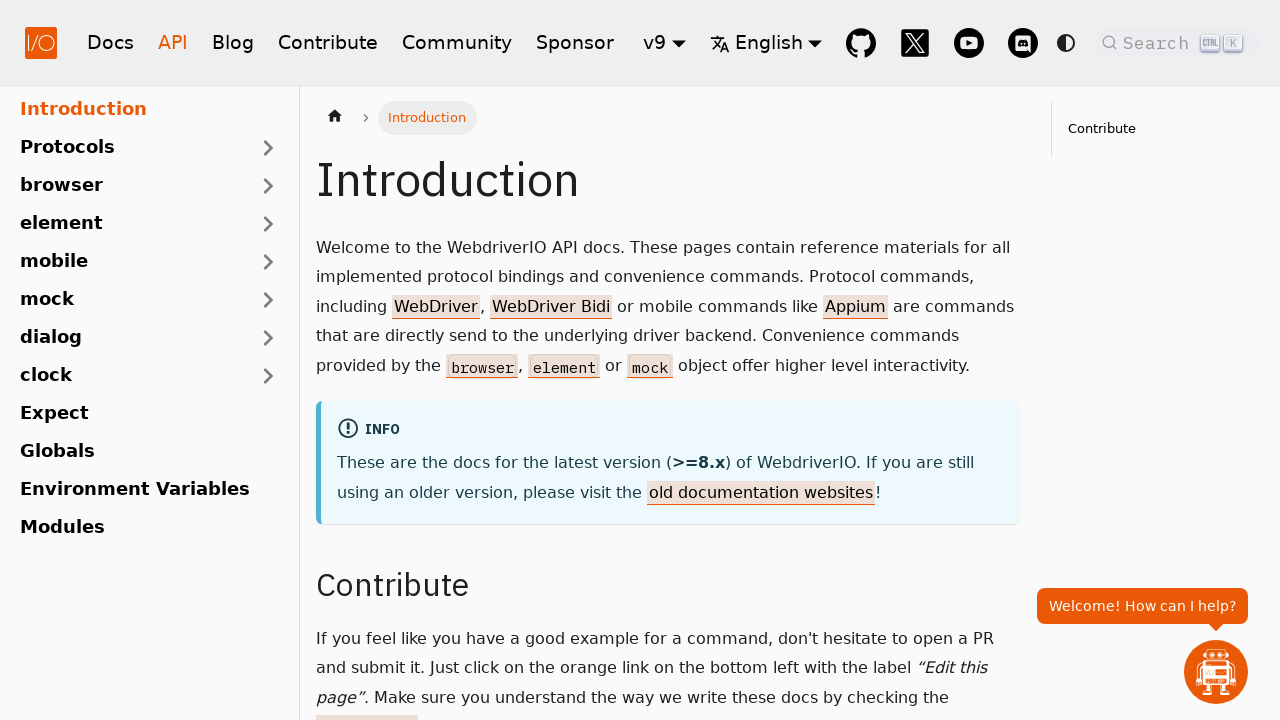

Navigation completed and page loaded
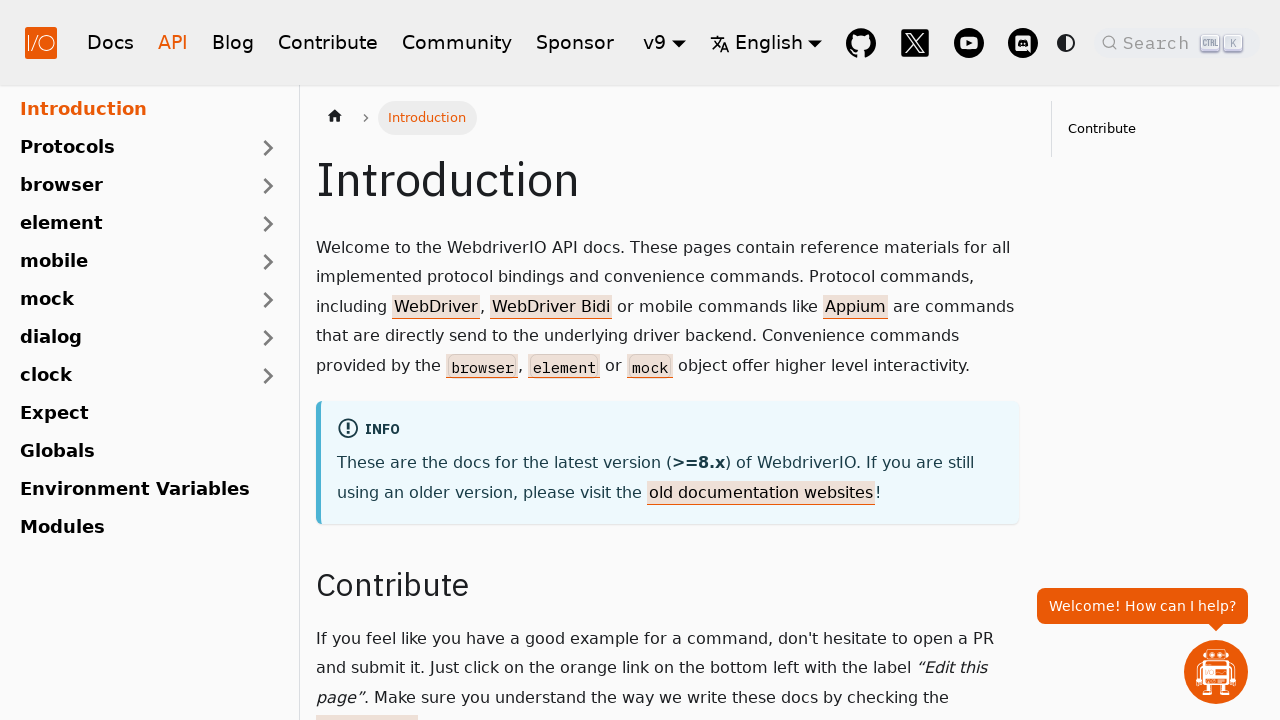

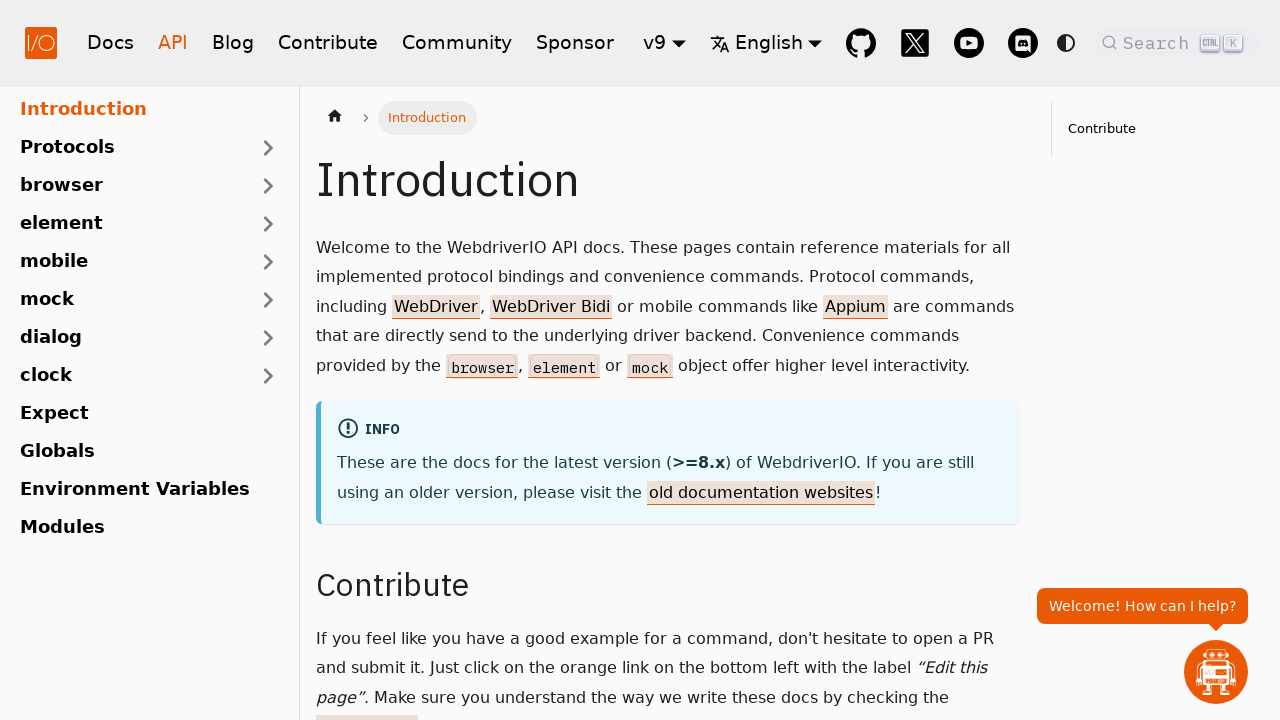